Tests JavaScript prompt dialog by clicking a button, entering text into the prompt, accepting it, and verifying the entered text is displayed on the page.

Starting URL: https://www.lambdatest.com/selenium-playground/javascript-alert-box-demo

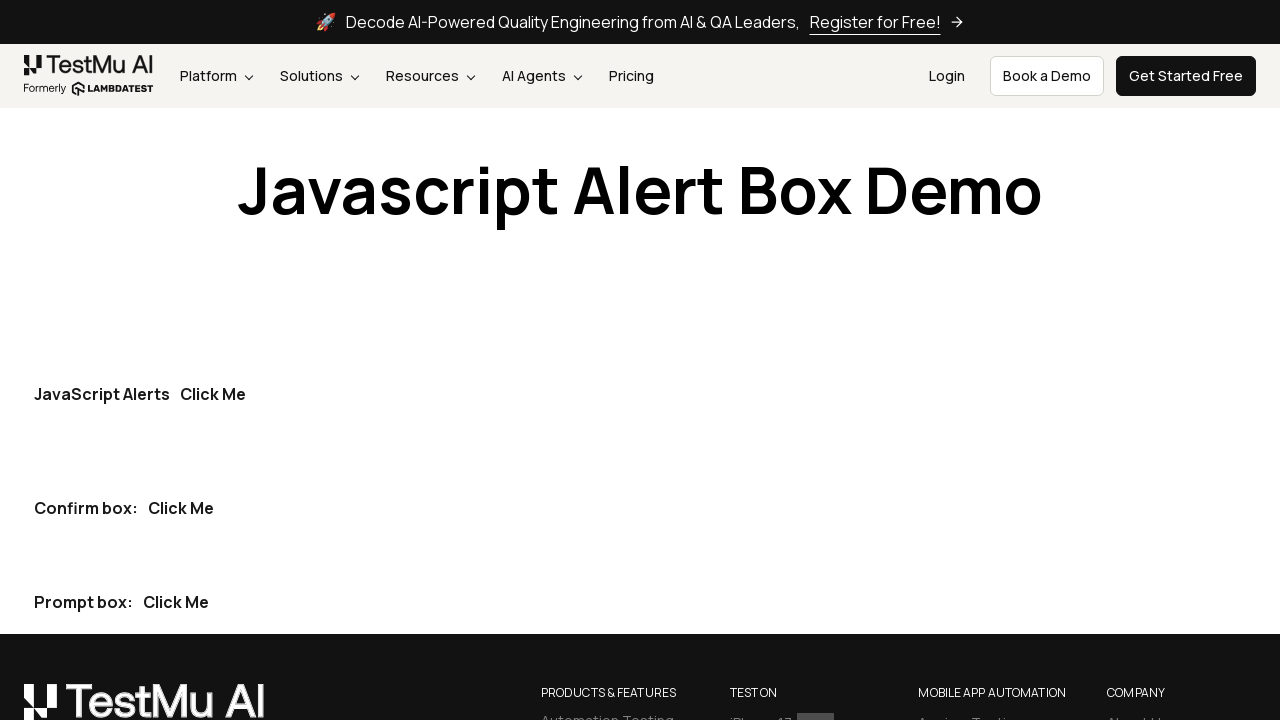

Set up dialog handler to accept prompt with text input 'test'
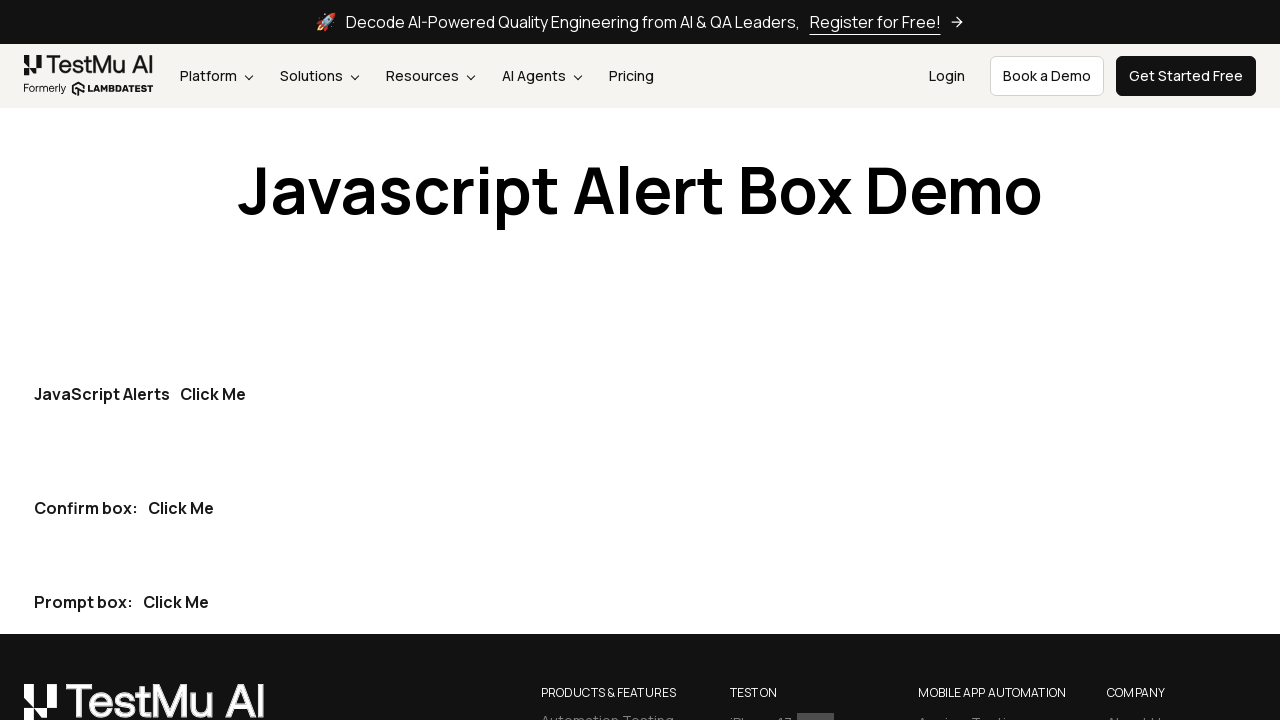

Waited 1500ms for page to be ready
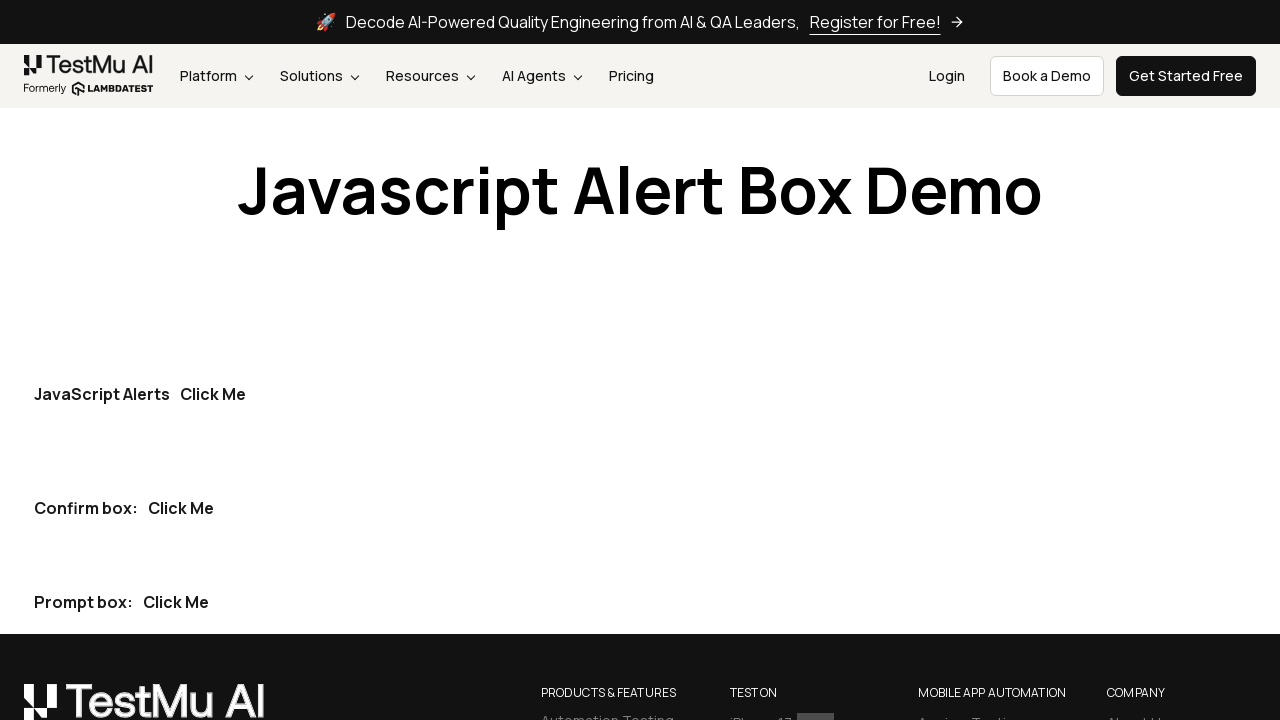

Clicked the third 'Click Me' button to trigger JavaScript prompt dialog at (176, 602) on internal:role=button[name="Click Me"i] >> nth=2
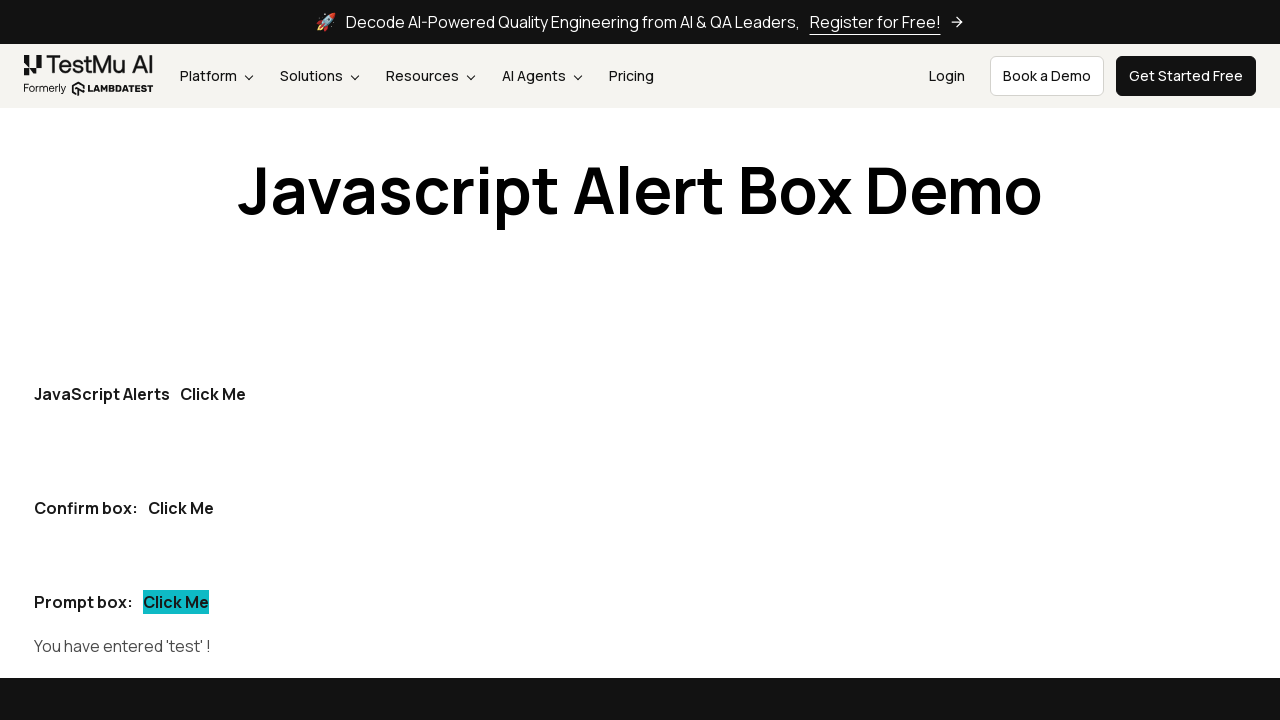

Verified prompt message is 'Please enter your name'
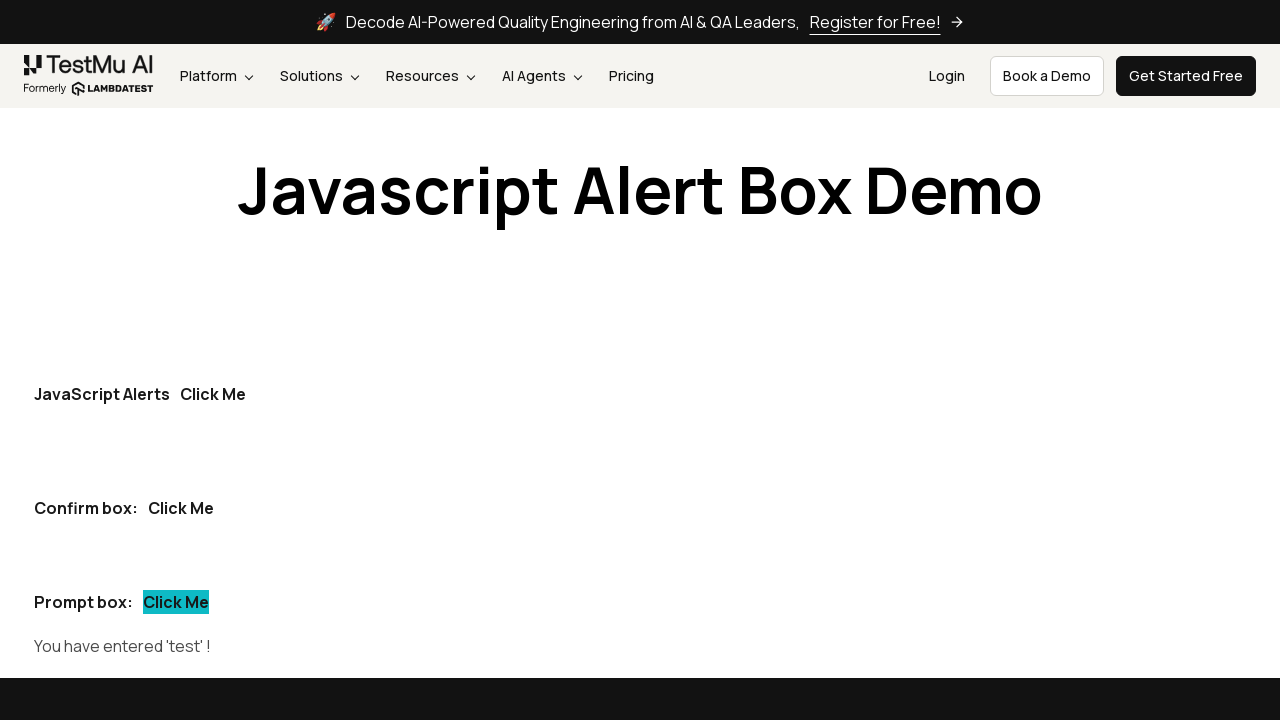

Retrieved result text from prompt-demo element
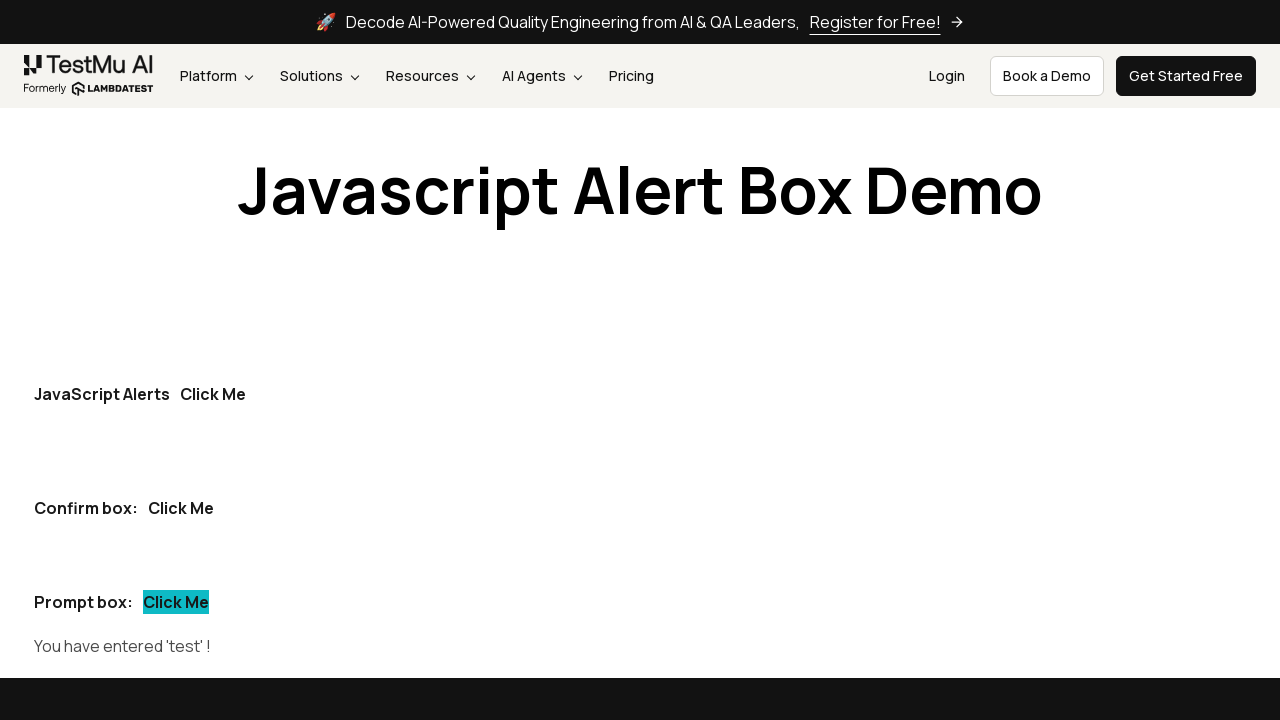

Verified result text contains 'You have entered 'test' !'
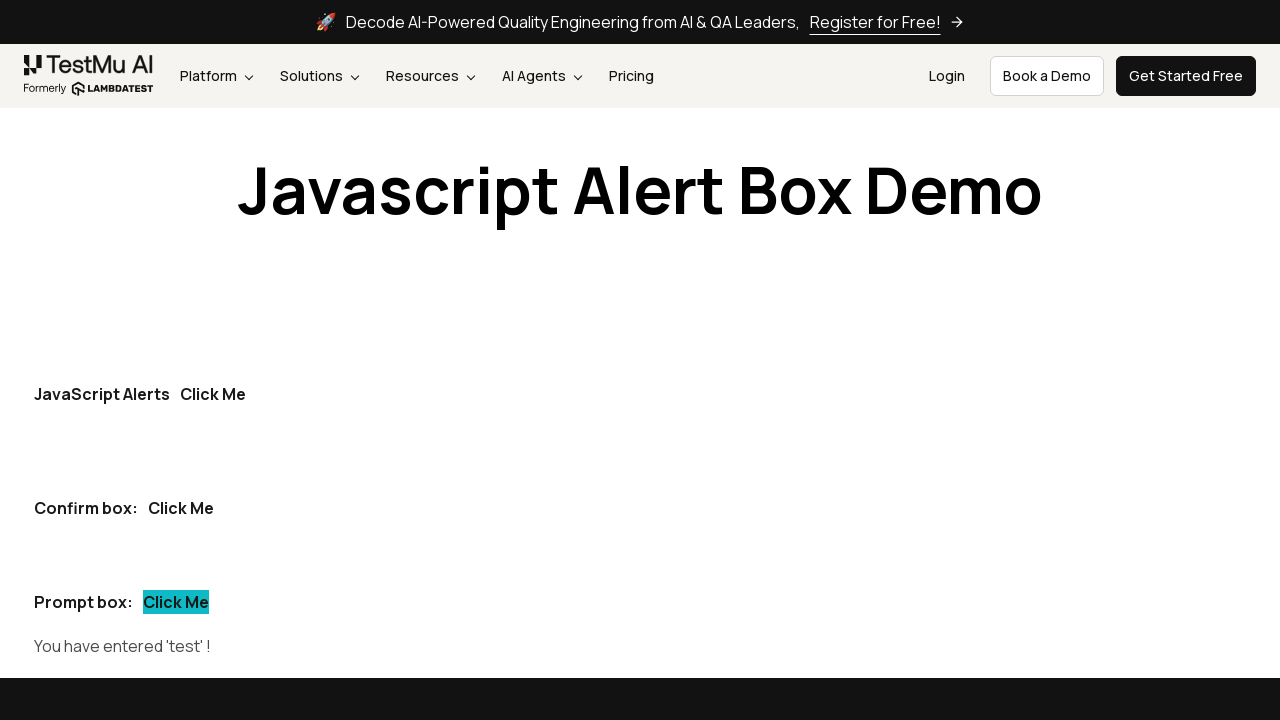

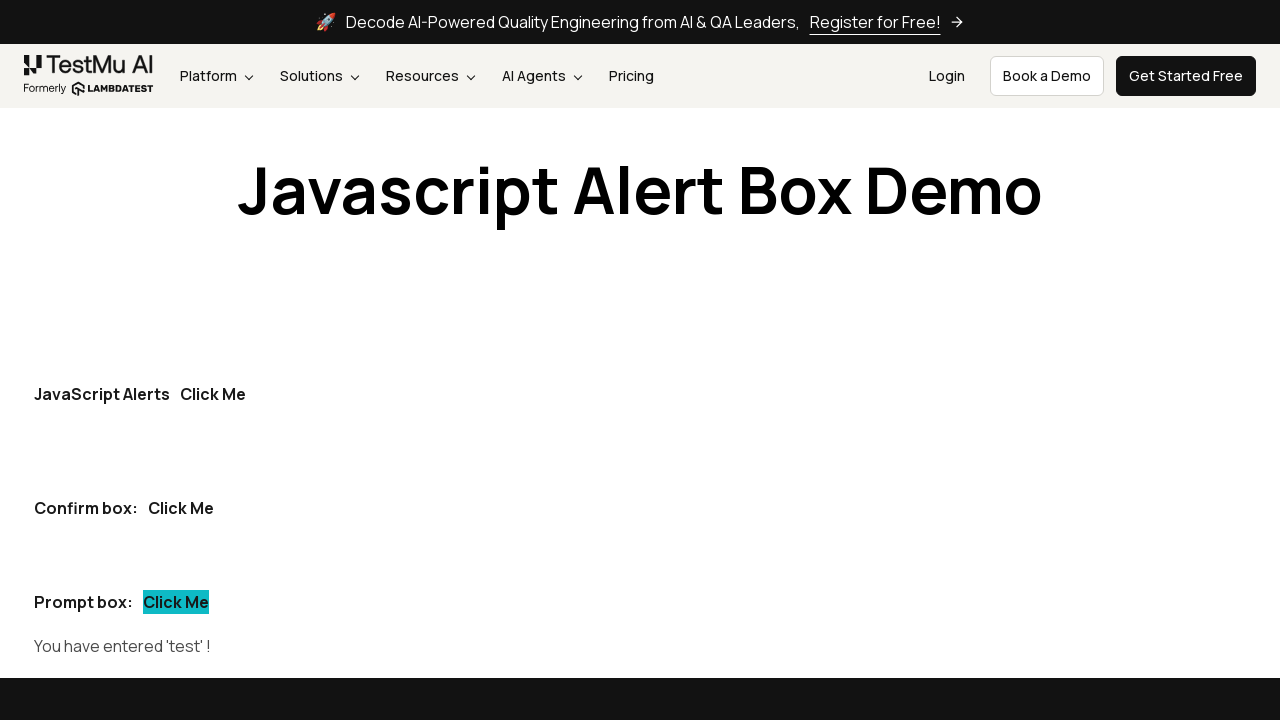